Tests browser window management by maximizing, minimizing, and setting the window to fullscreen mode on the Dassault Aviation website.

Starting URL: https://www.dassault-aviation.com/en/

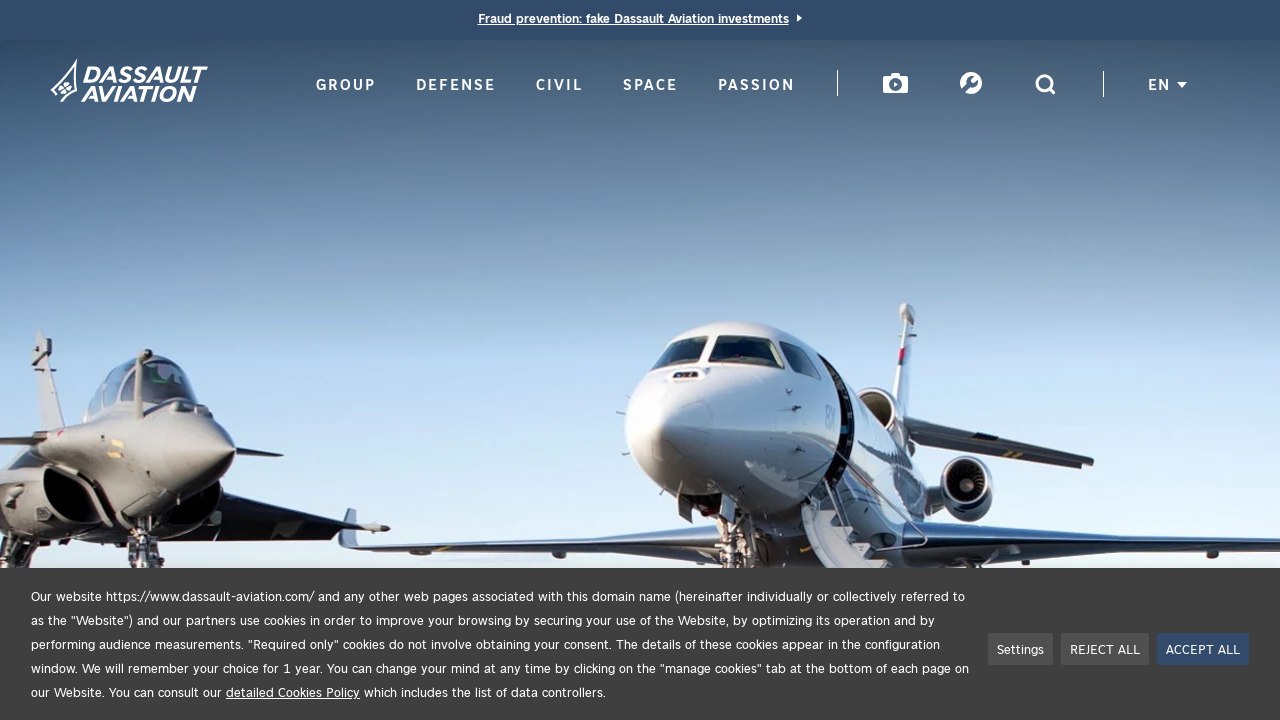

Maximized browser window to 1920x1080
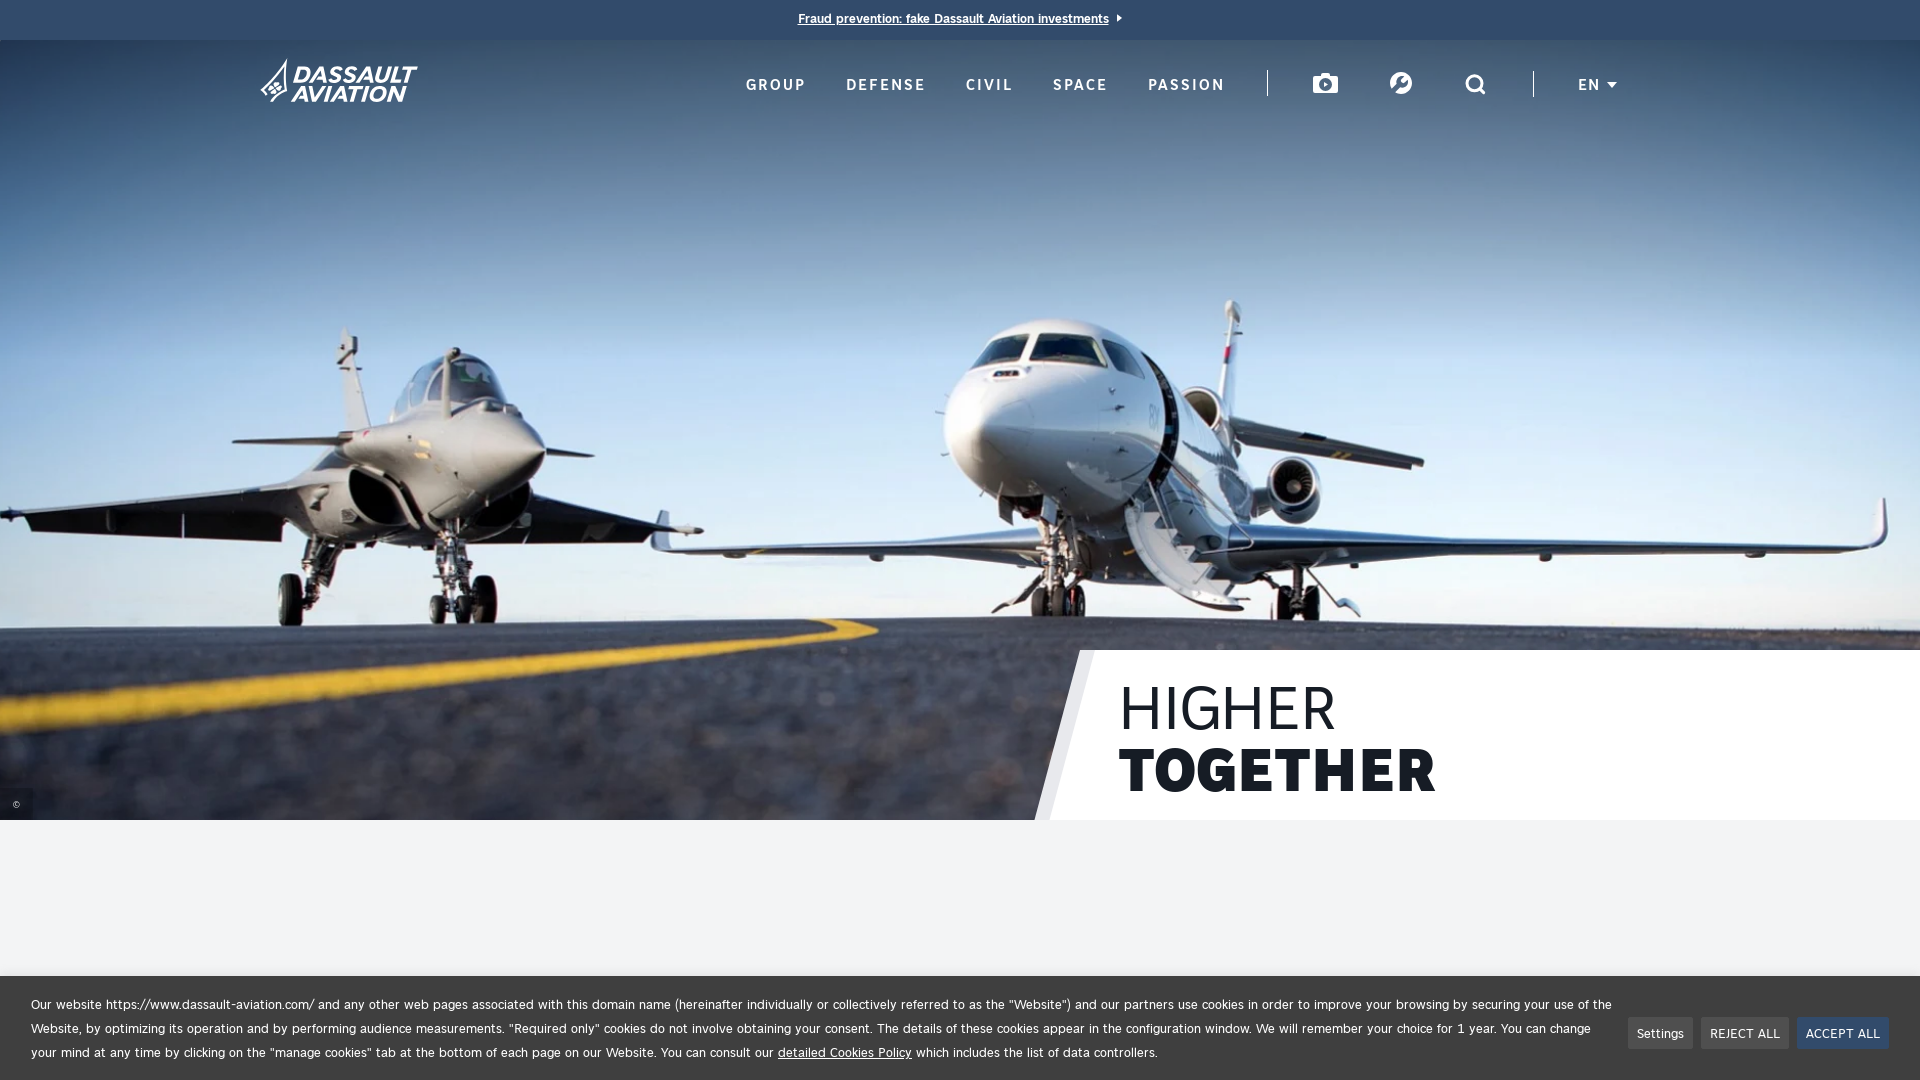

Minimized browser window to 800x600
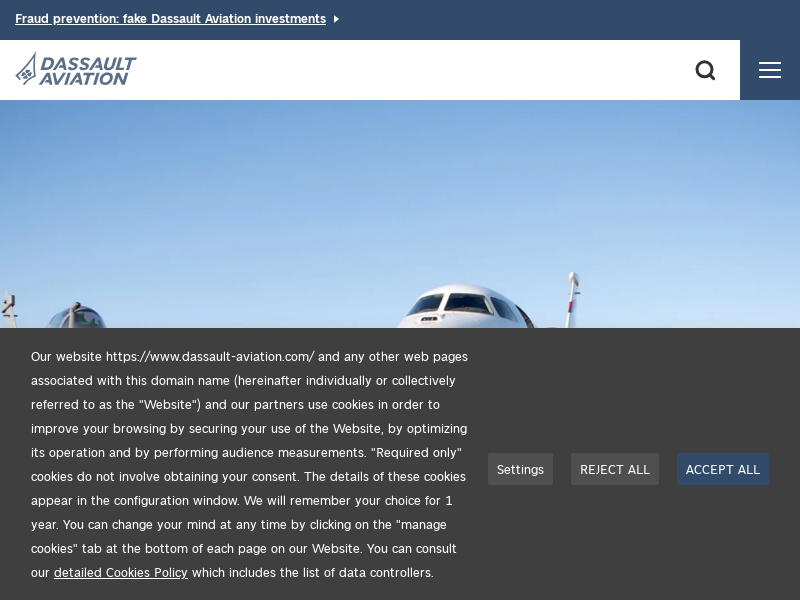

Set window to fullscreen-like dimensions 1920x1080
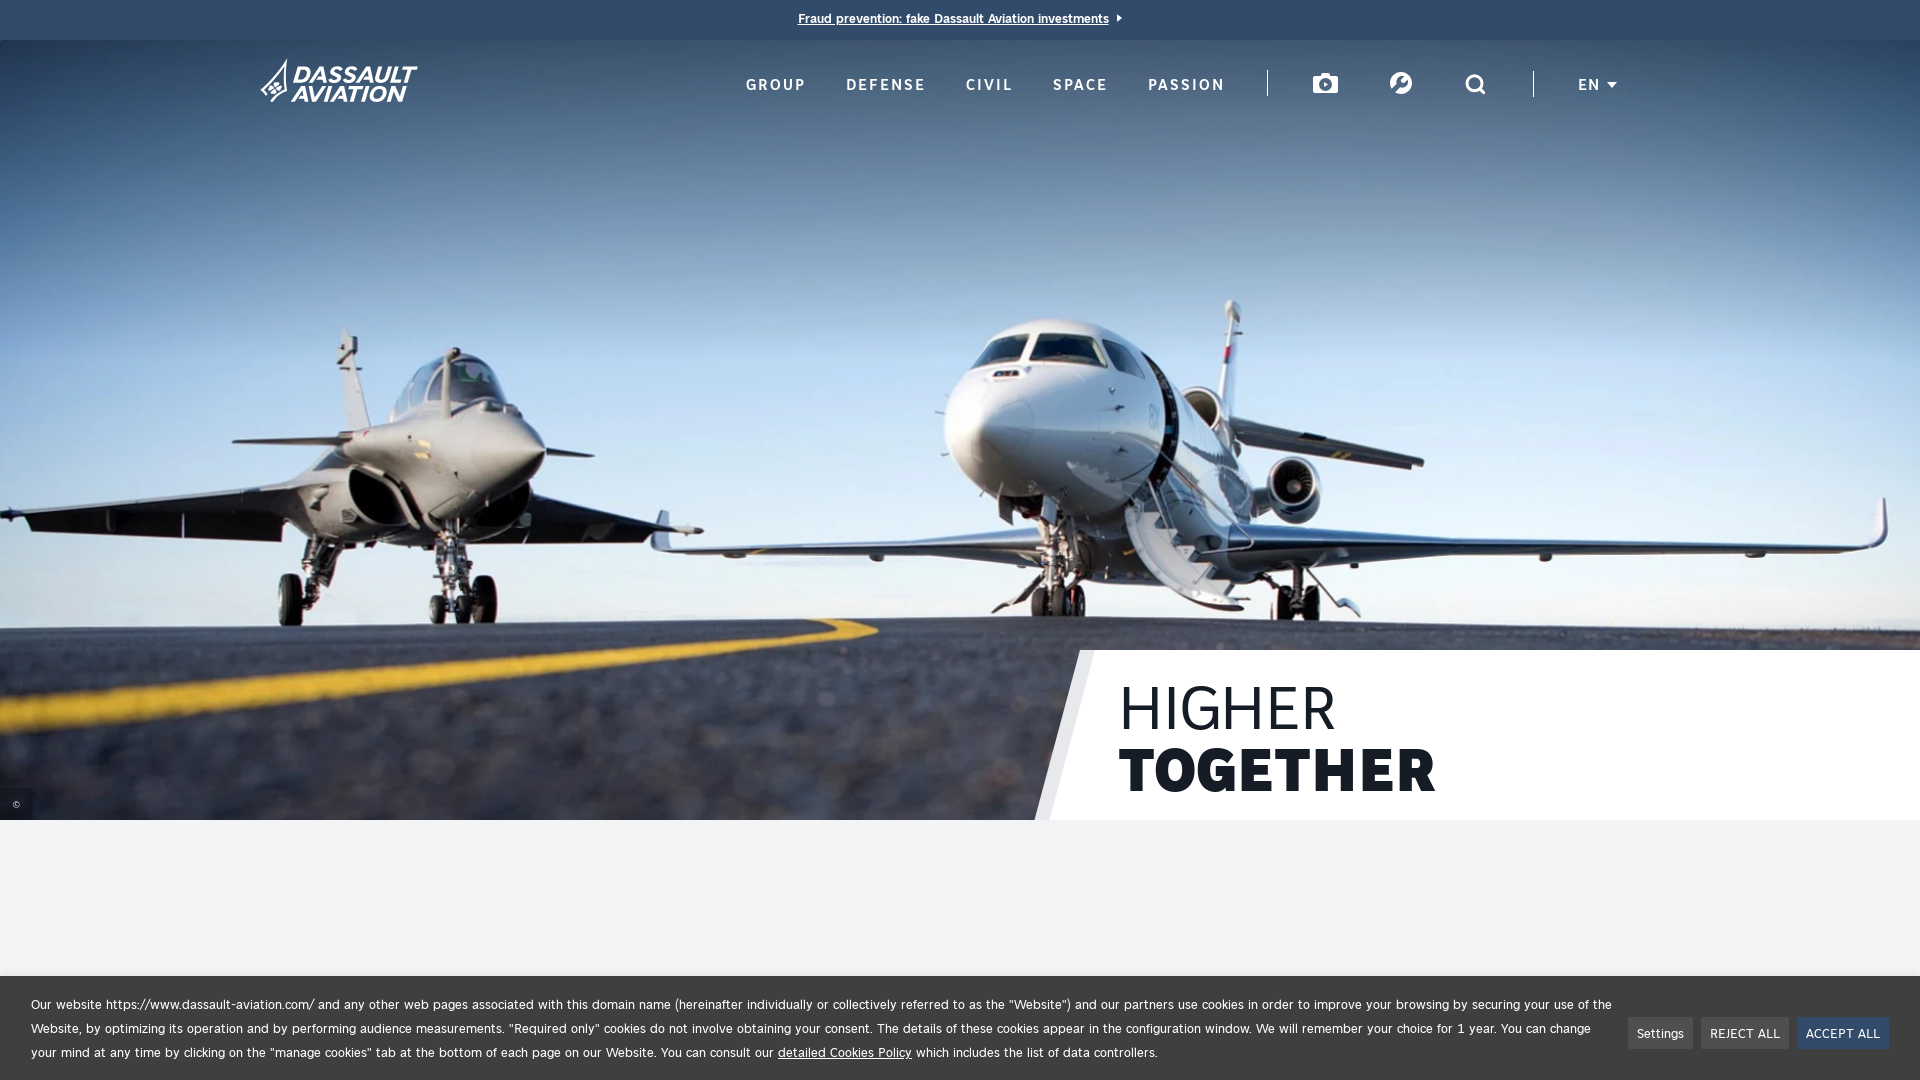

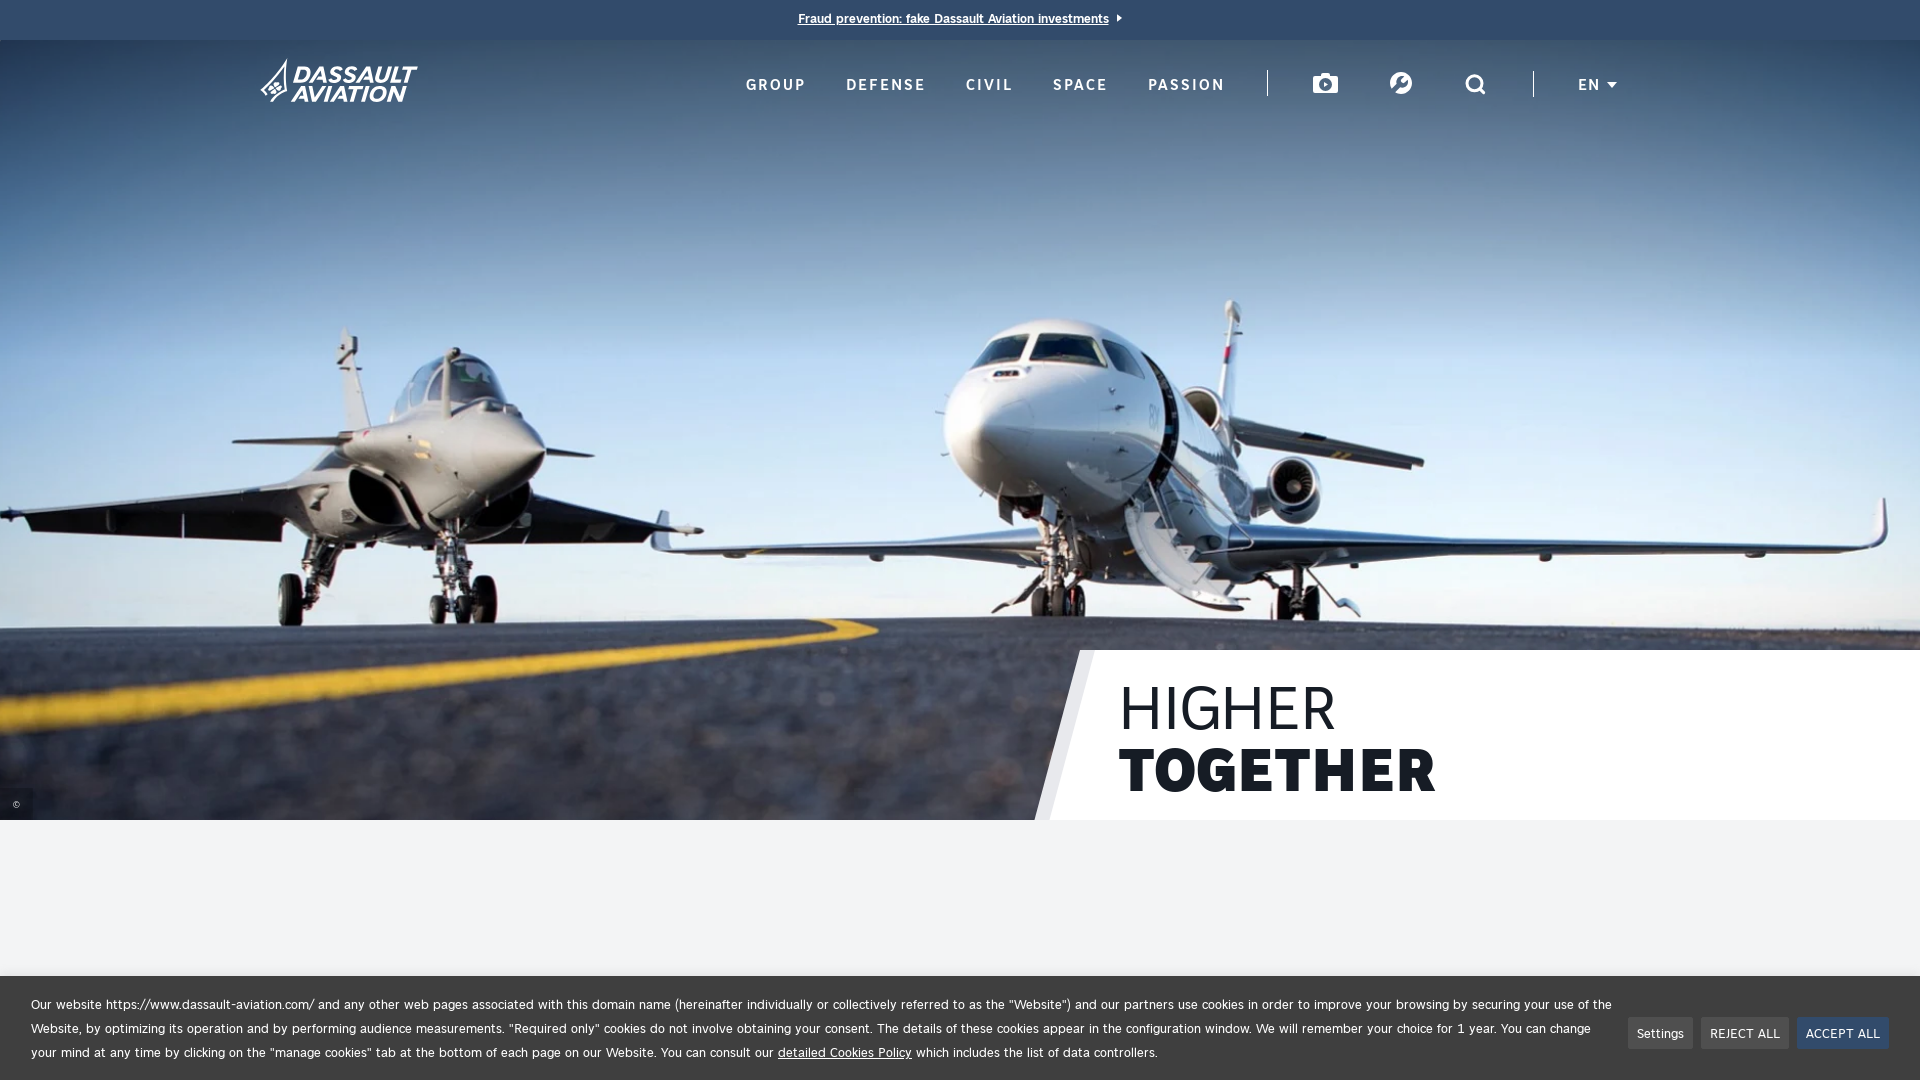